Tests explicit wait functionality by waiting for a price element to display "$100", then clicking a book button, calculating a mathematical answer based on a displayed value, and submitting the result.

Starting URL: http://suninjuly.github.io/explicit_wait2.html

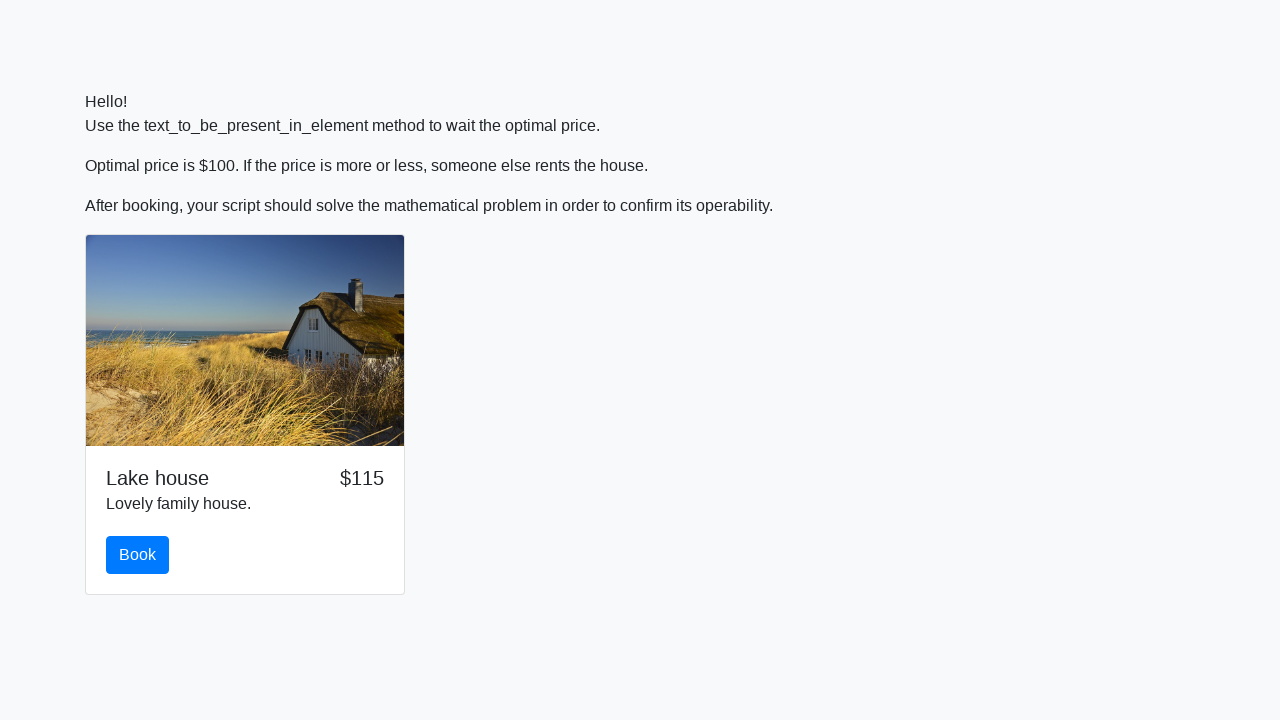

Waited for price element to display $100
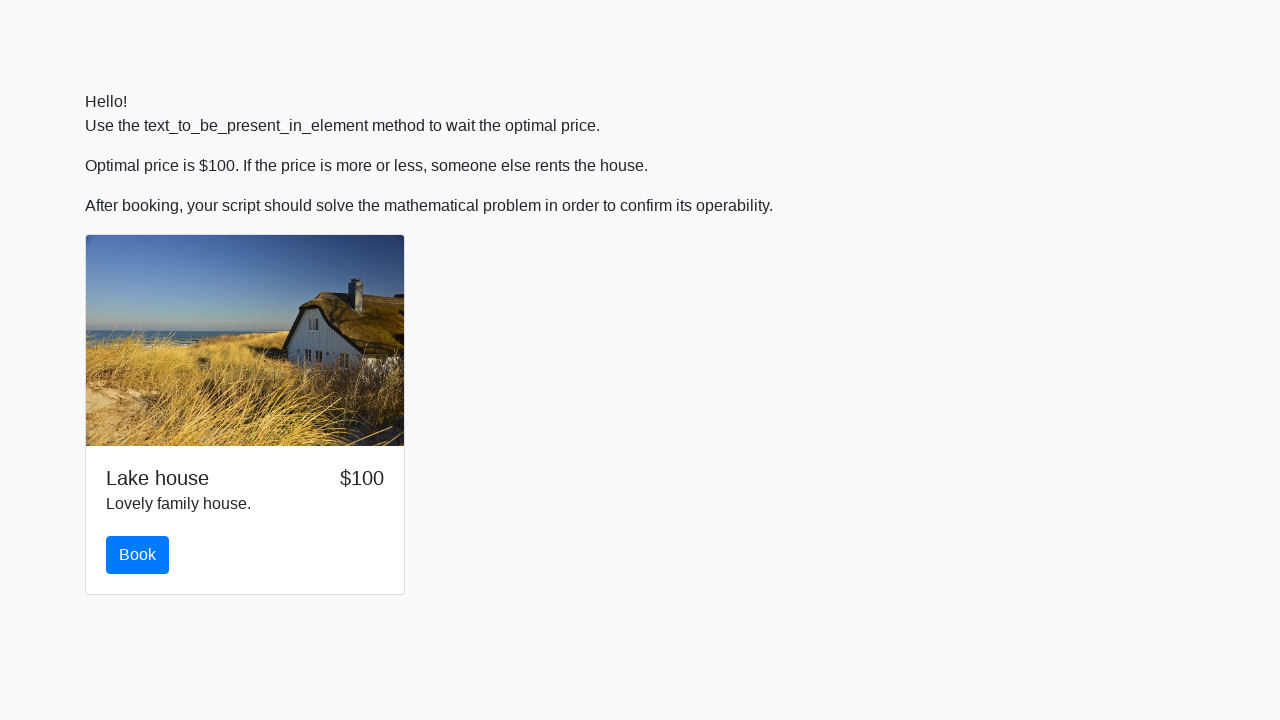

Clicked the book button at (138, 555) on #book
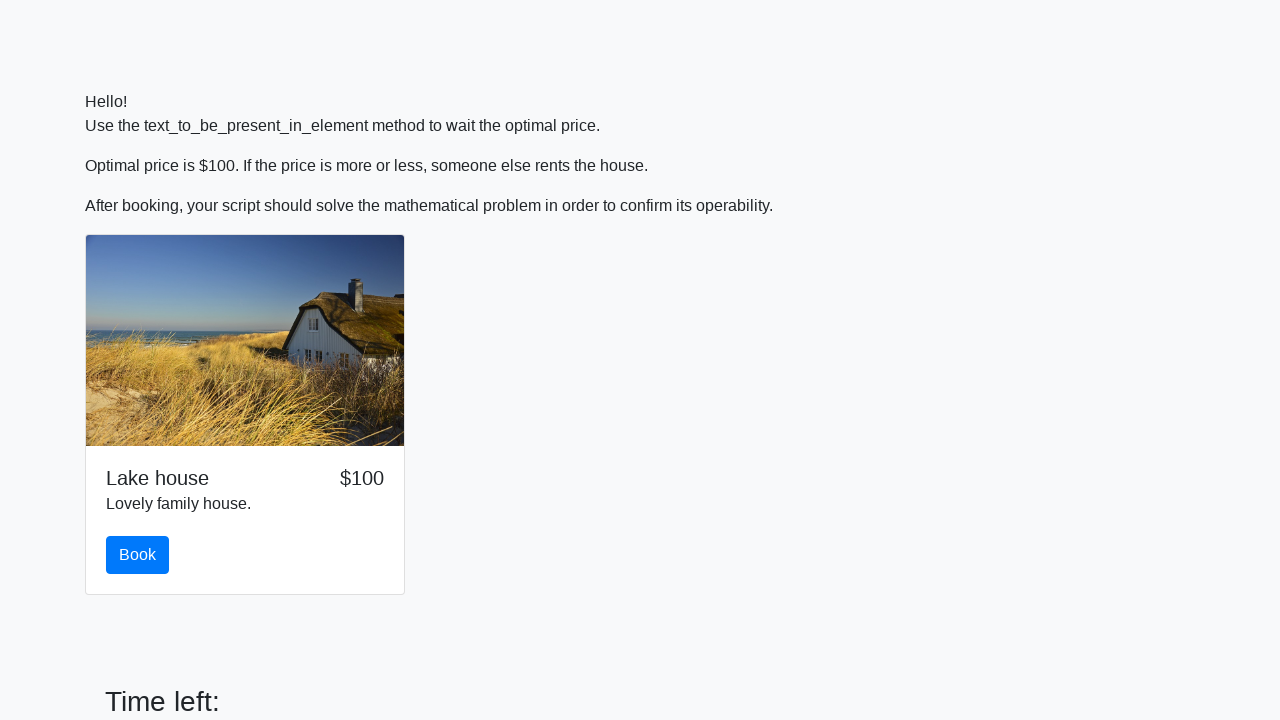

Retrieved input value: 341
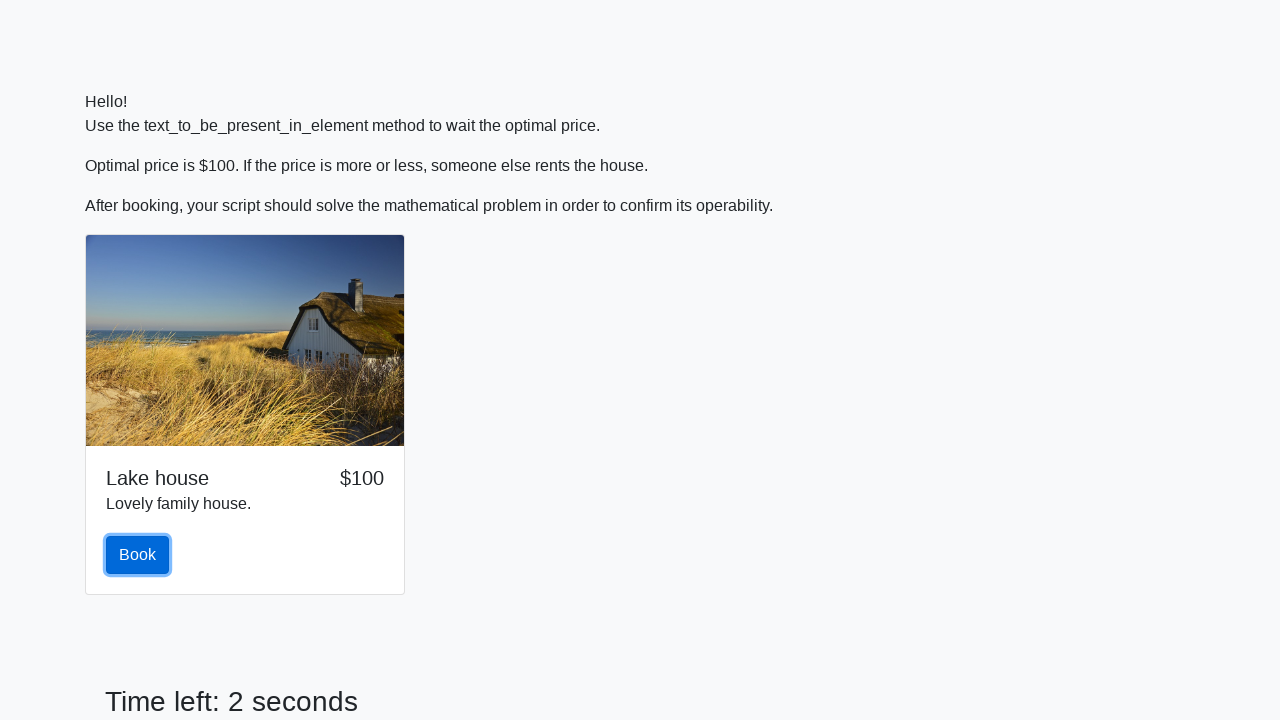

Calculated mathematical answer: 2.4754654550267245
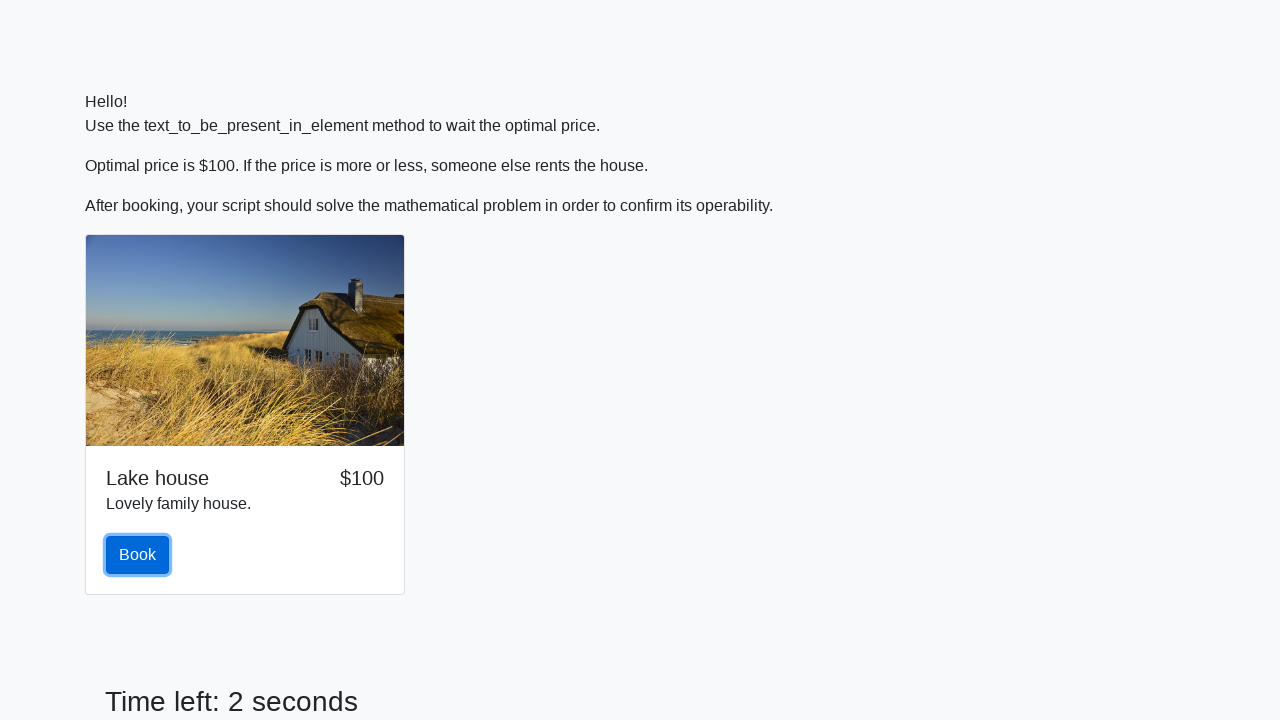

Filled answer field with calculated result on #answer
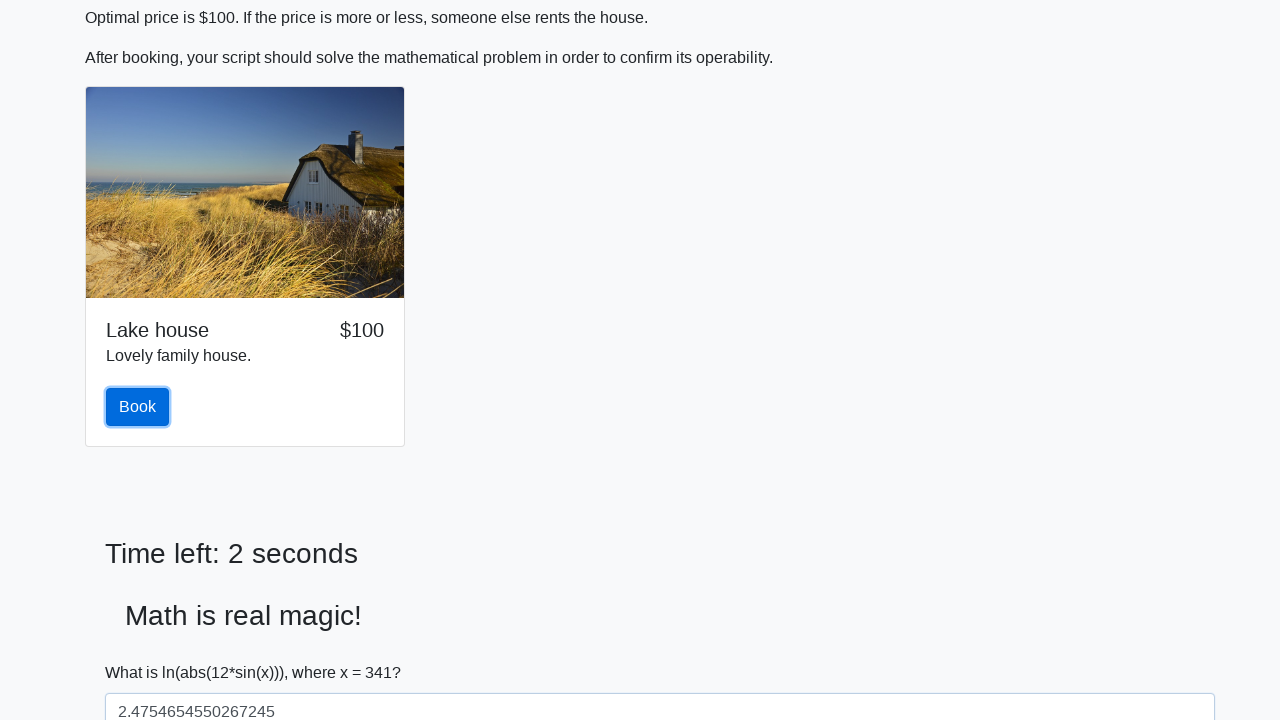

Clicked the solve button to submit answer at (143, 651) on #solve
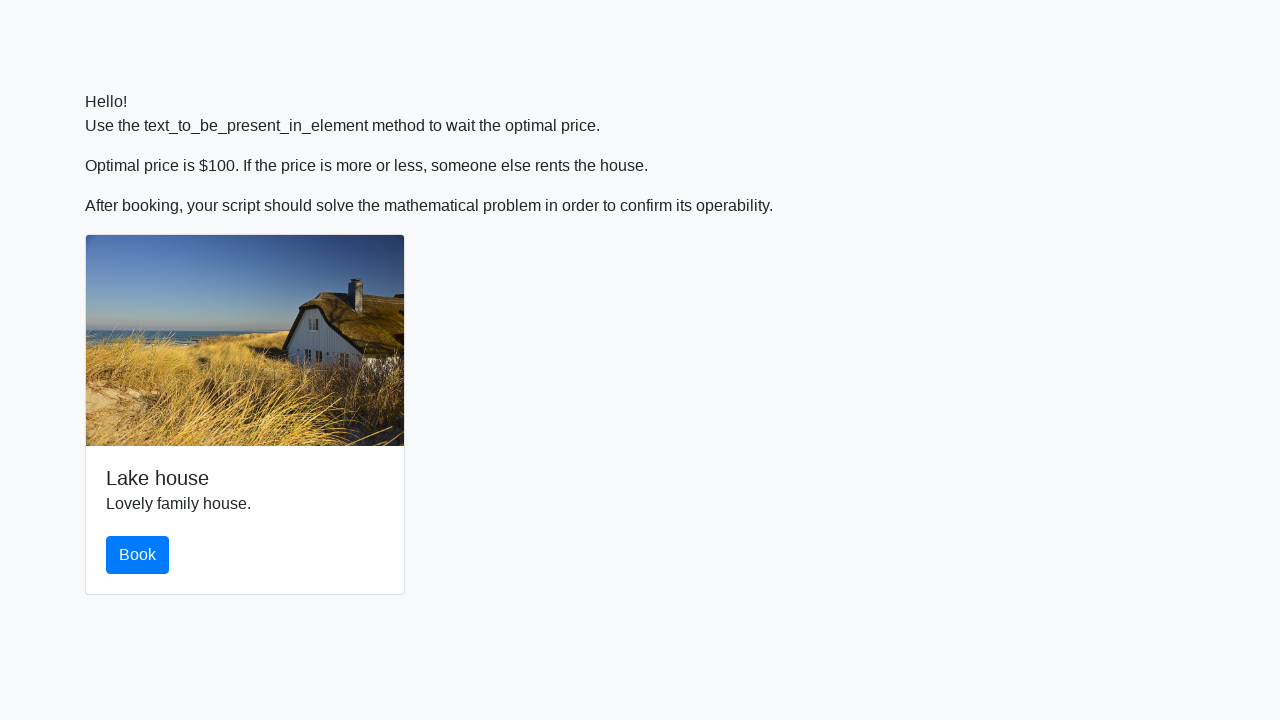

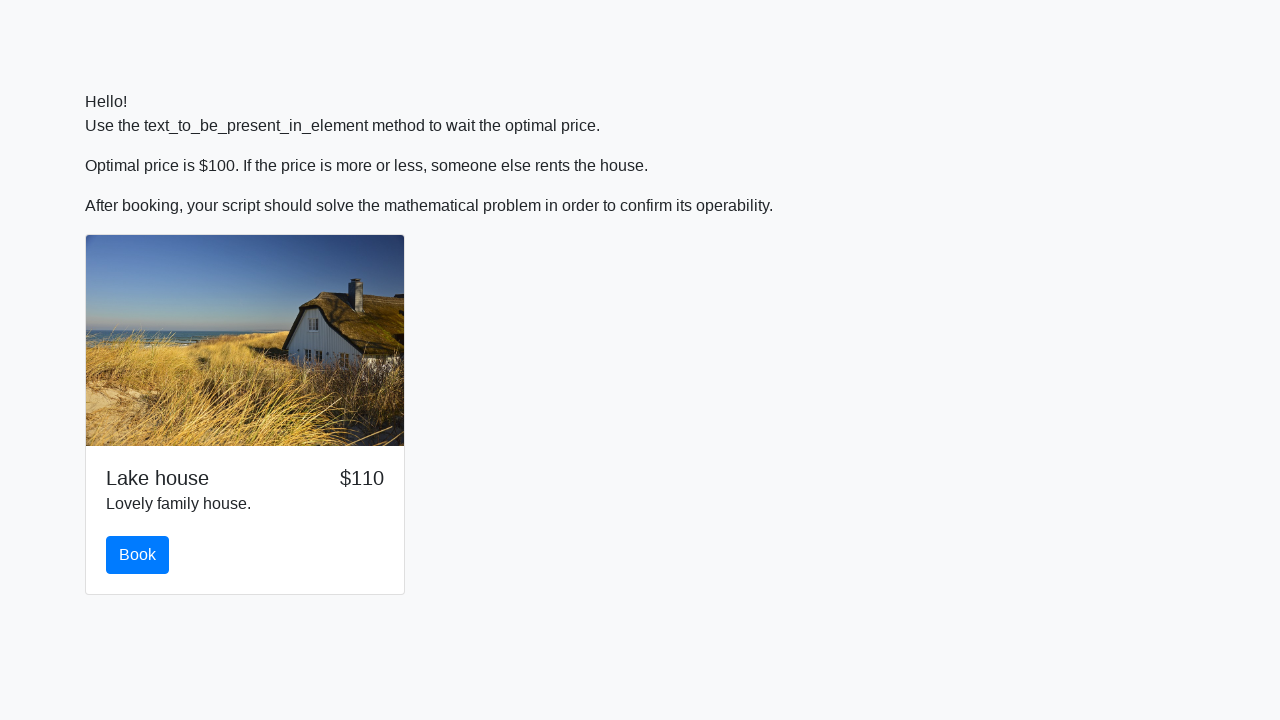